Navigates to Formula 1 website and verifies the page title contains "formula"

Starting URL: http://www.f1.com

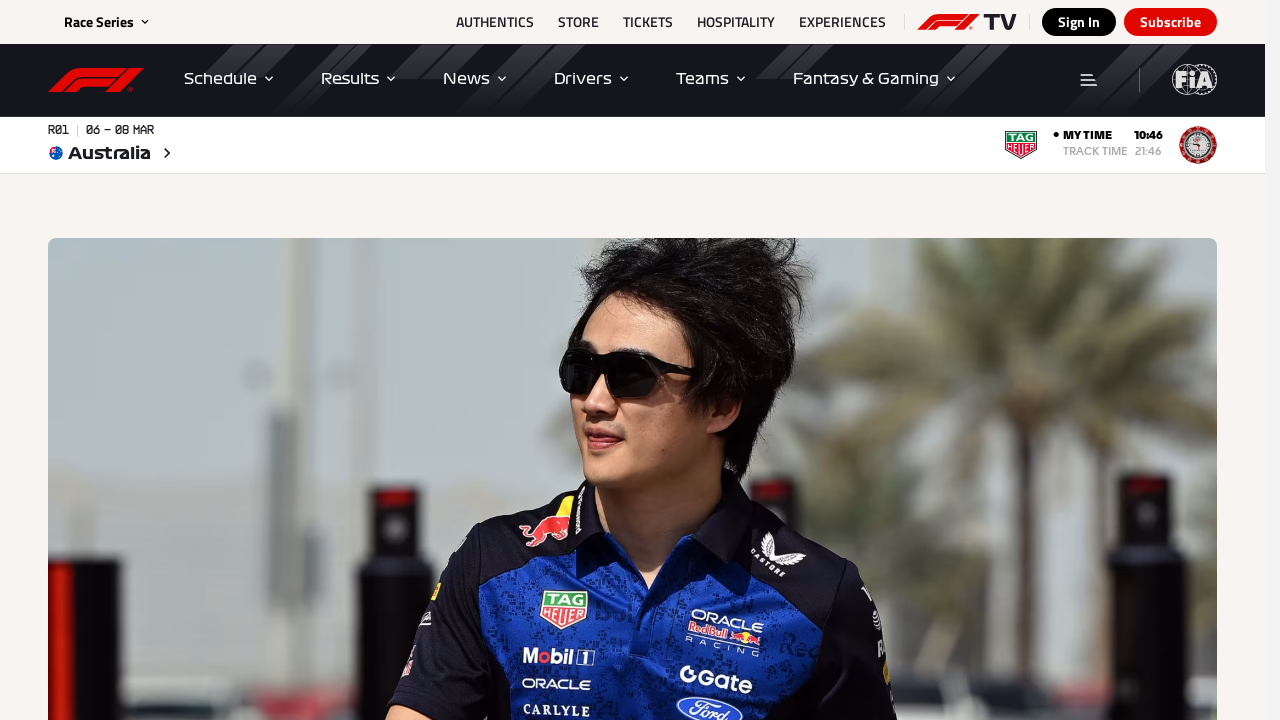

Navigated to Formula 1 website at http://www.f1.com
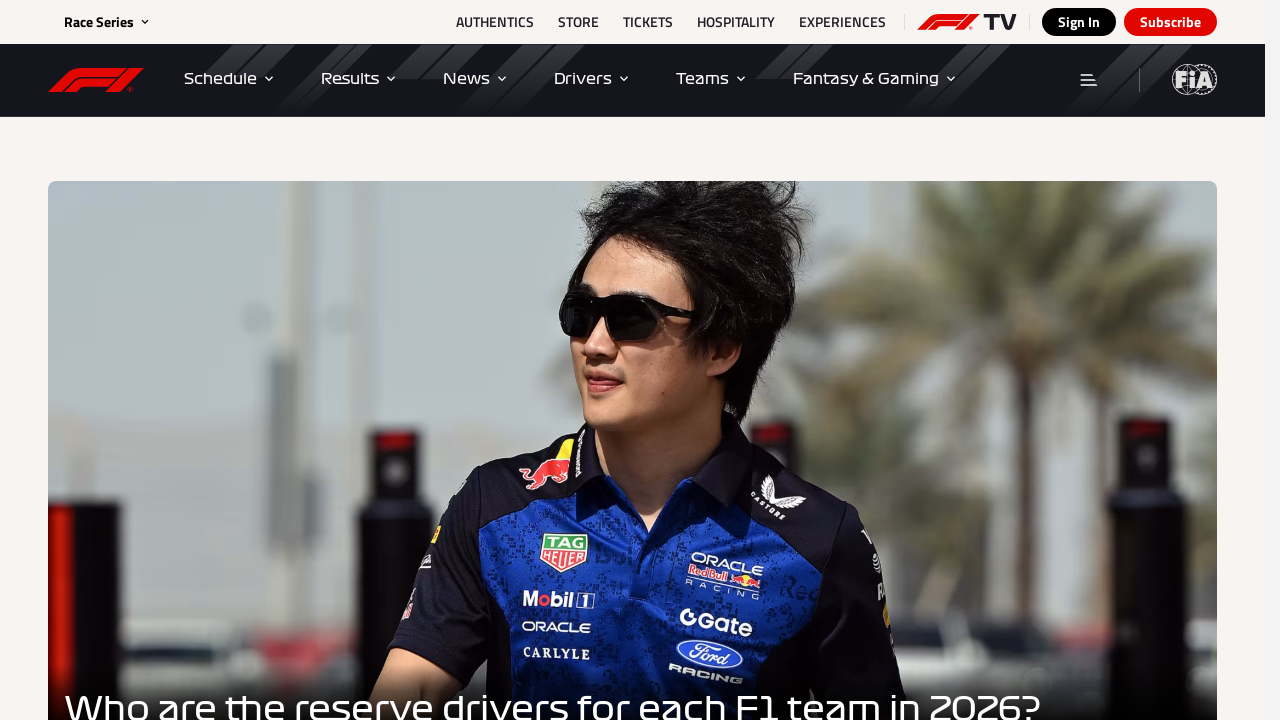

Verified page title contains 'formula'
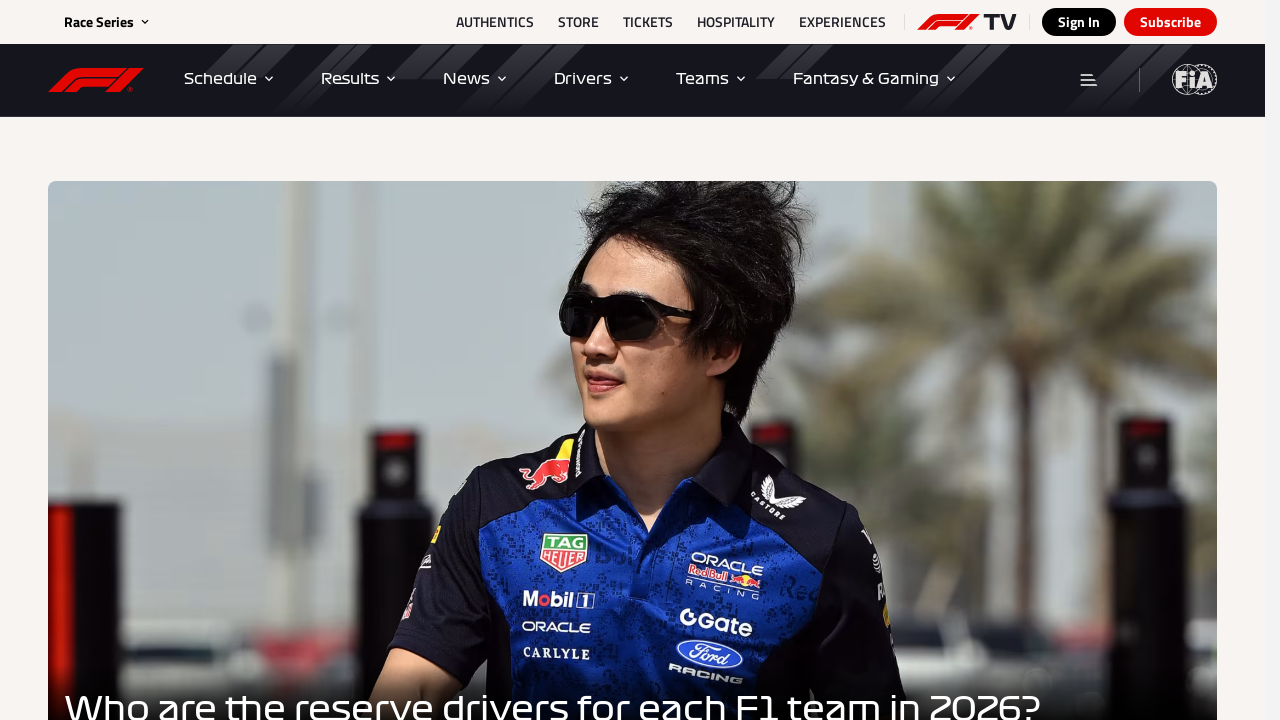

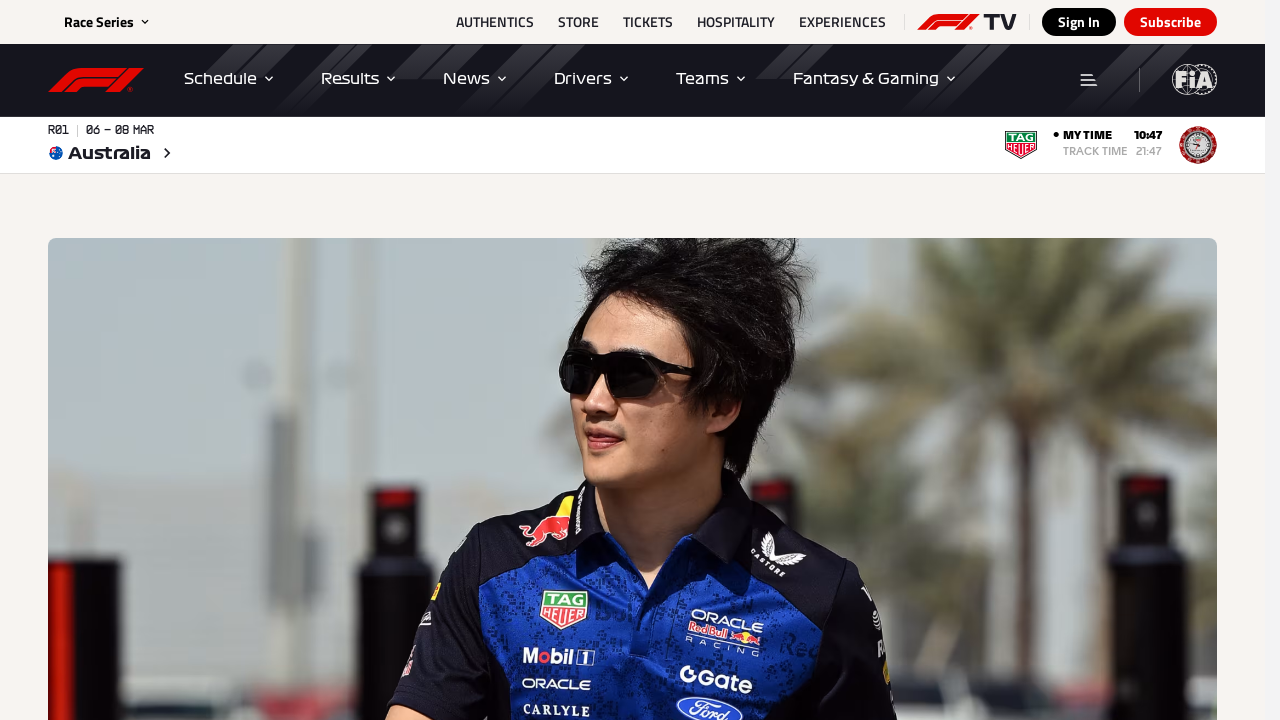